Tests exit intent functionality by moving mouse to trigger modal popup

Starting URL: http://the-internet.herokuapp.com/exit_intent

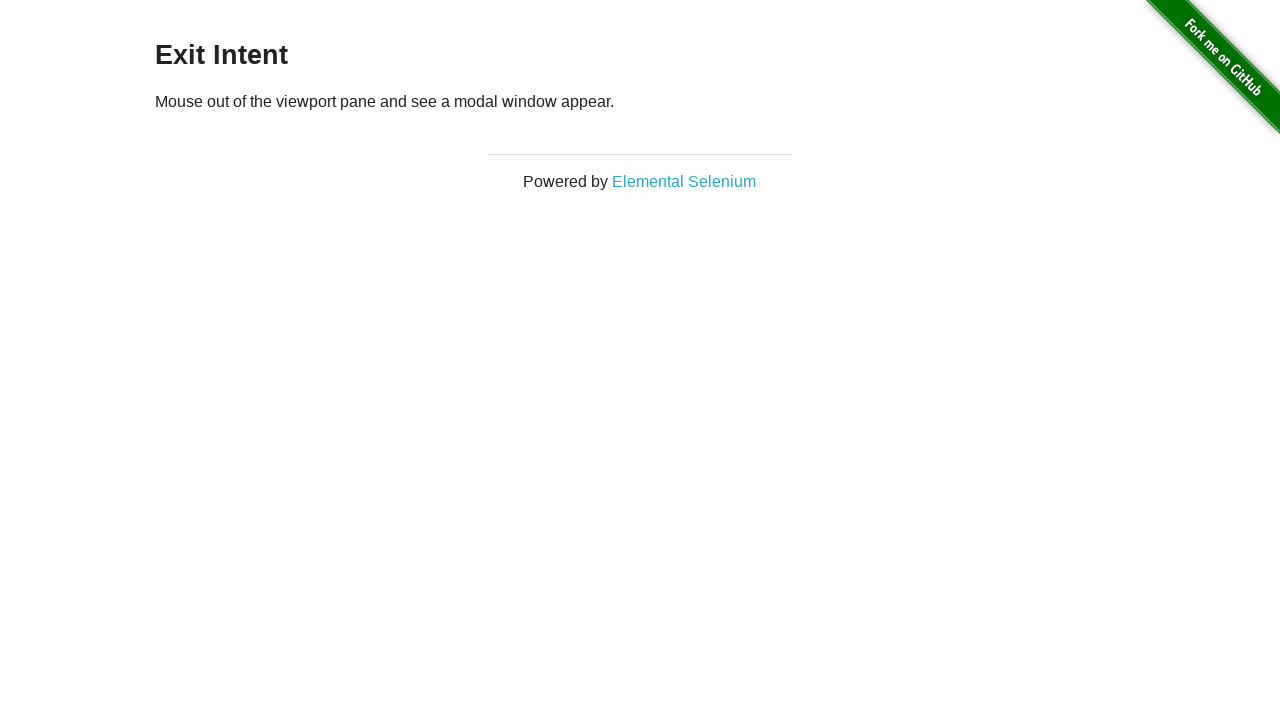

Moved mouse to top of viewport to trigger exit intent at (500, 0)
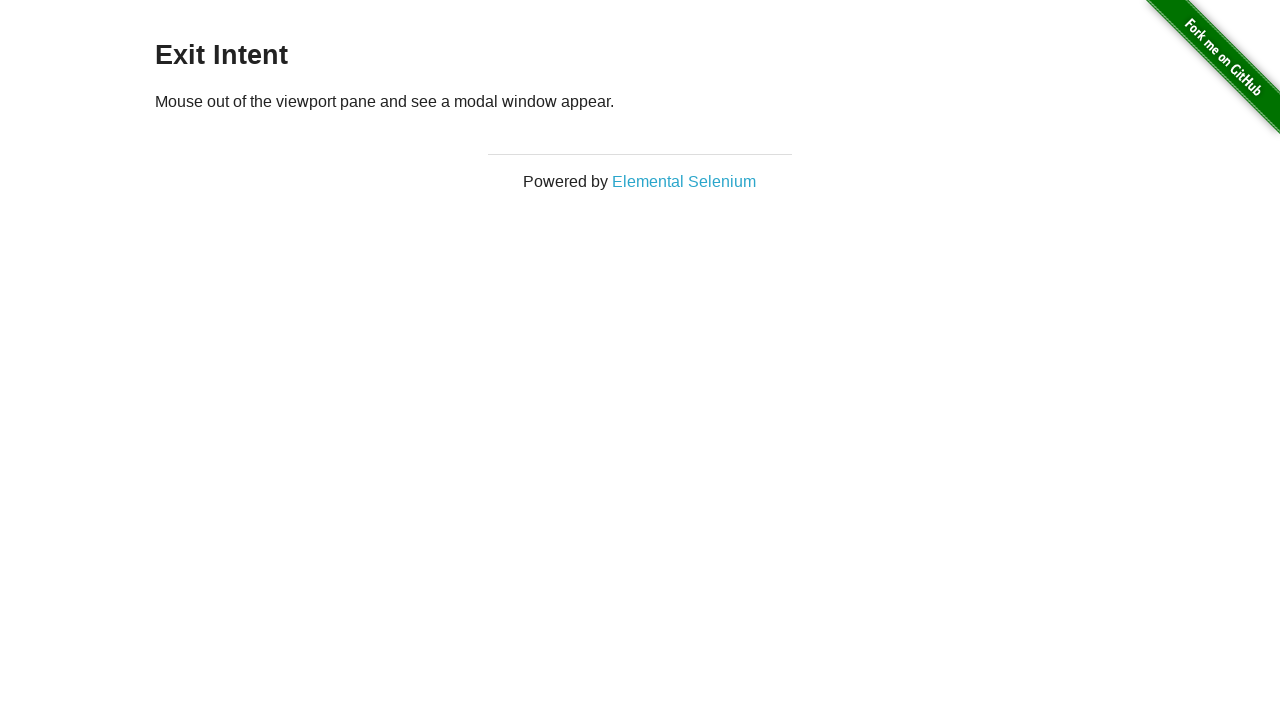

Moved mouse above viewport to trigger exit intent modal at (500, -100)
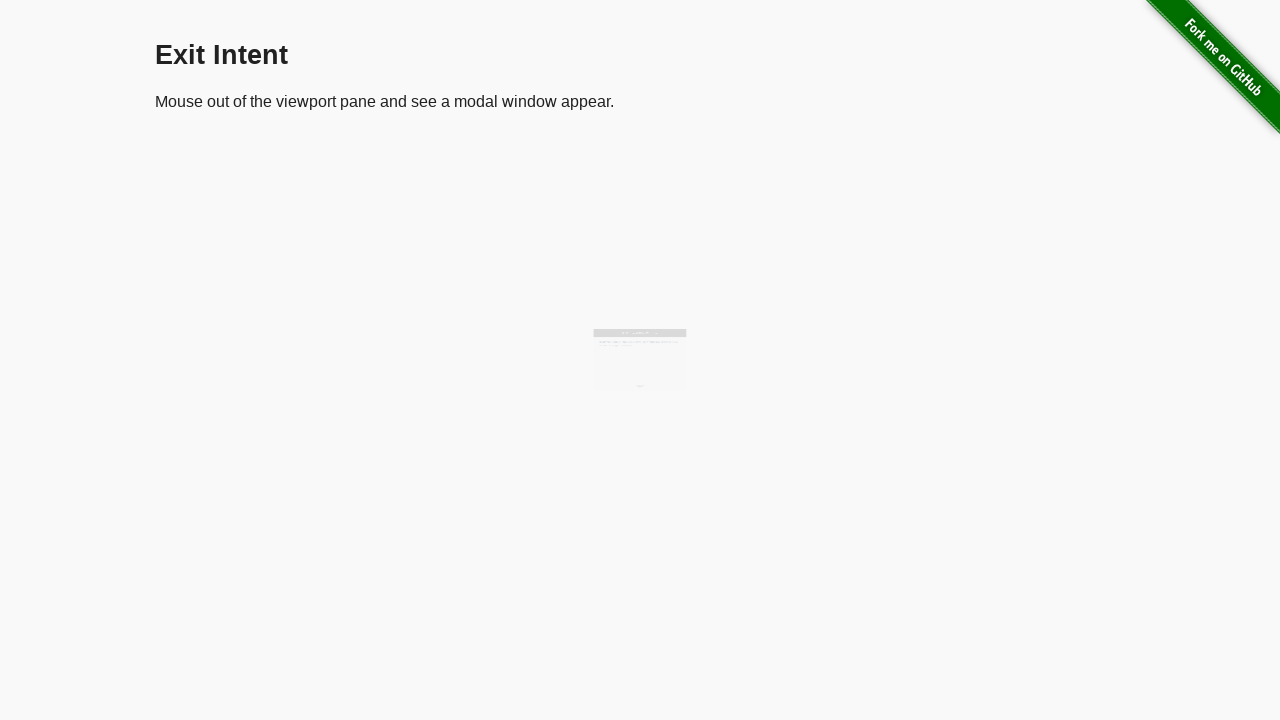

Exit intent modal appeared on screen
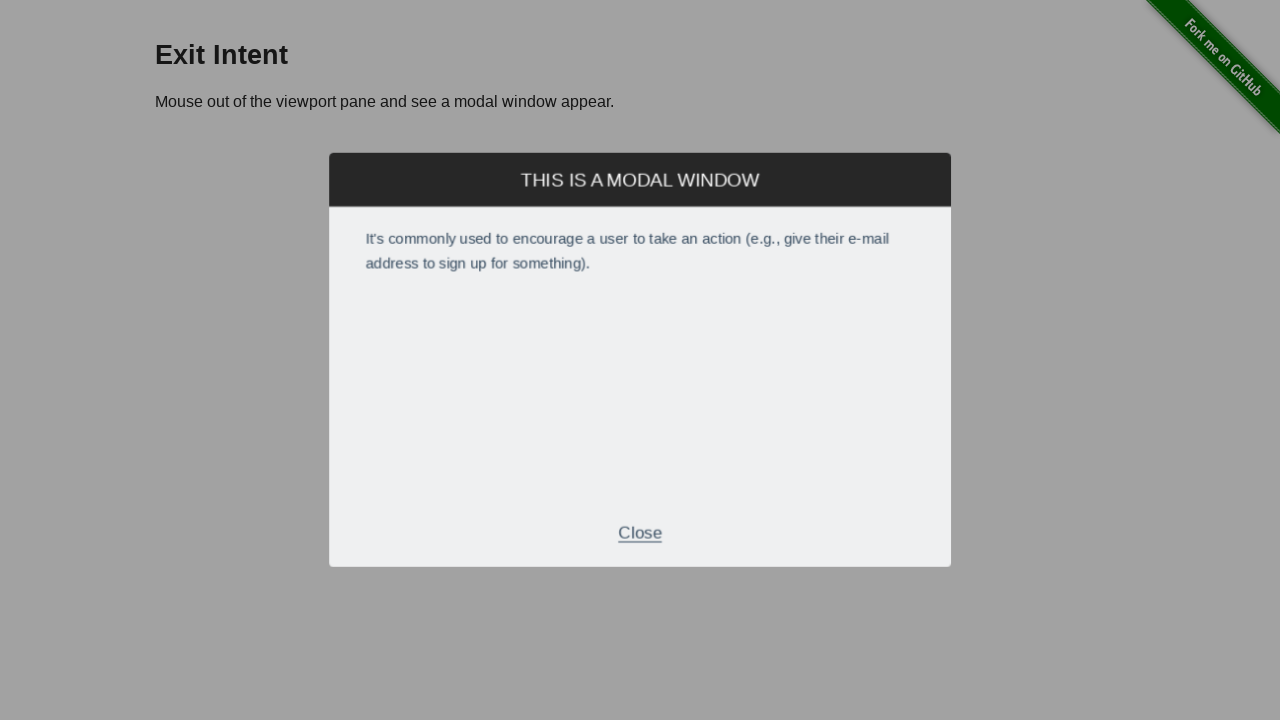

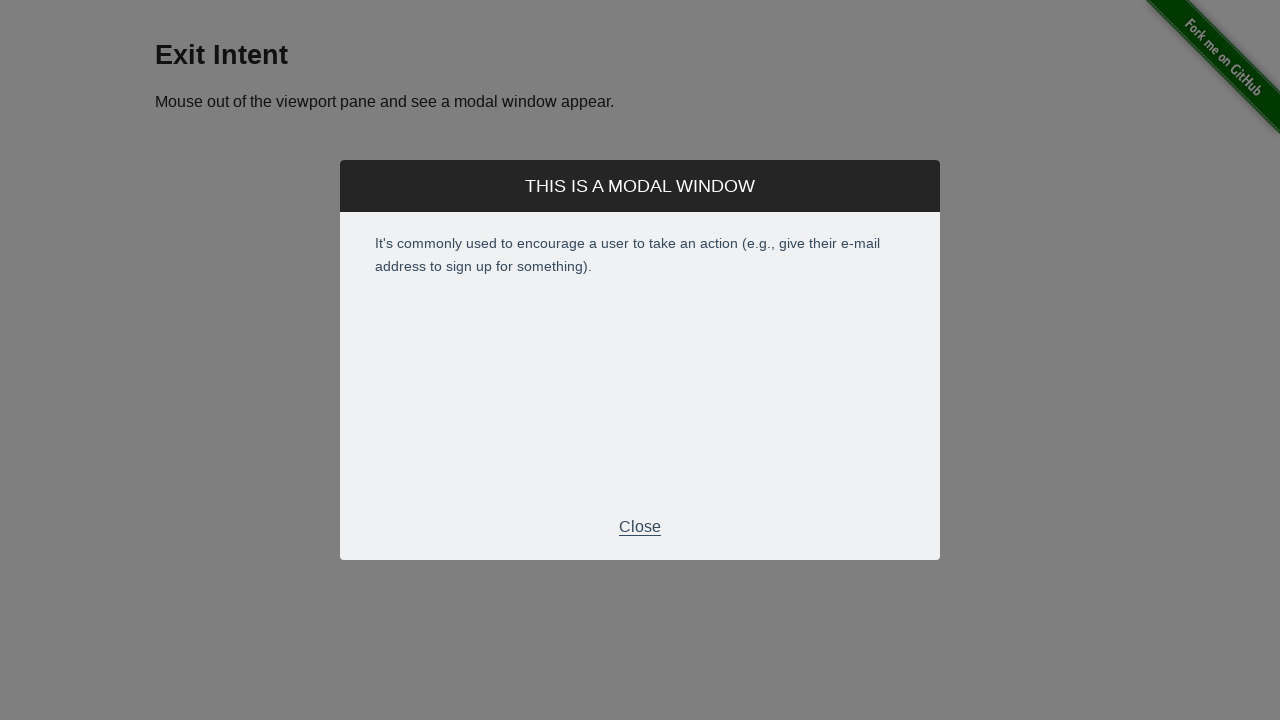